Adds the first product to the shopping cart and verifies the "View Basket" link appears

Starting URL: https://practice.automationtesting.in/shop/

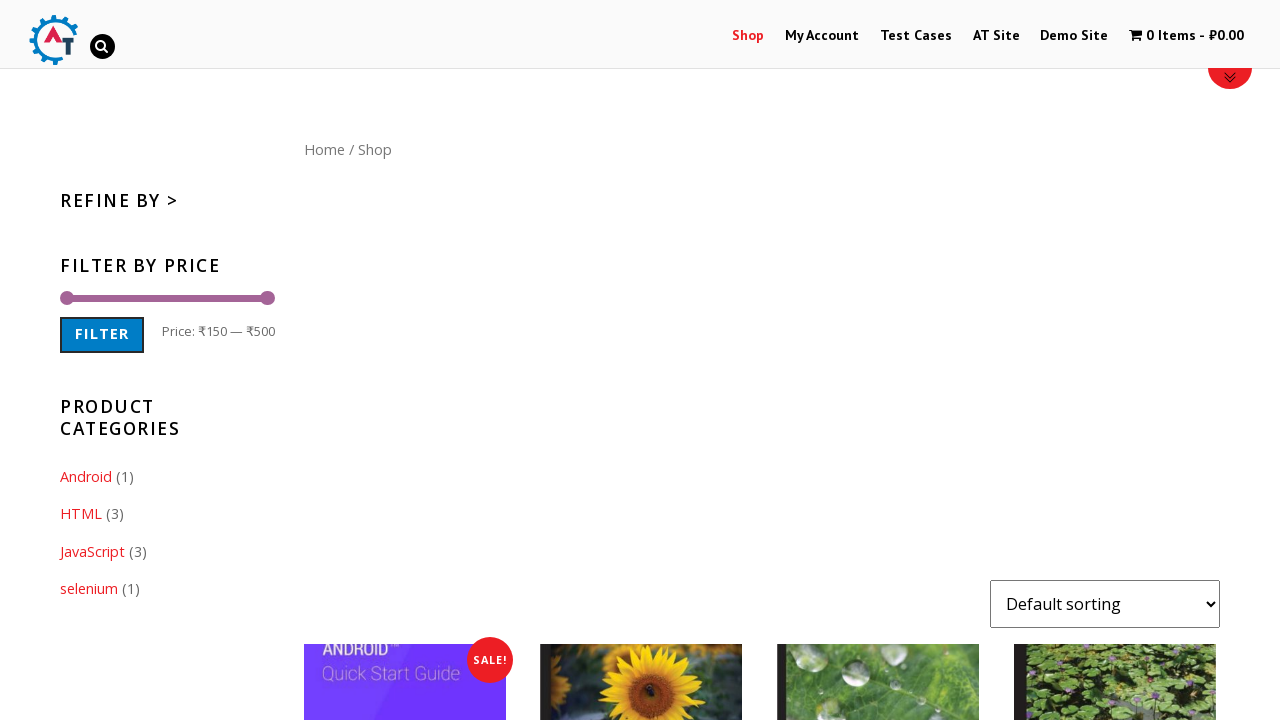

Clicked 'Add to Basket' button on the first product at (405, 360) on .products li:first-child .add_to_cart_button
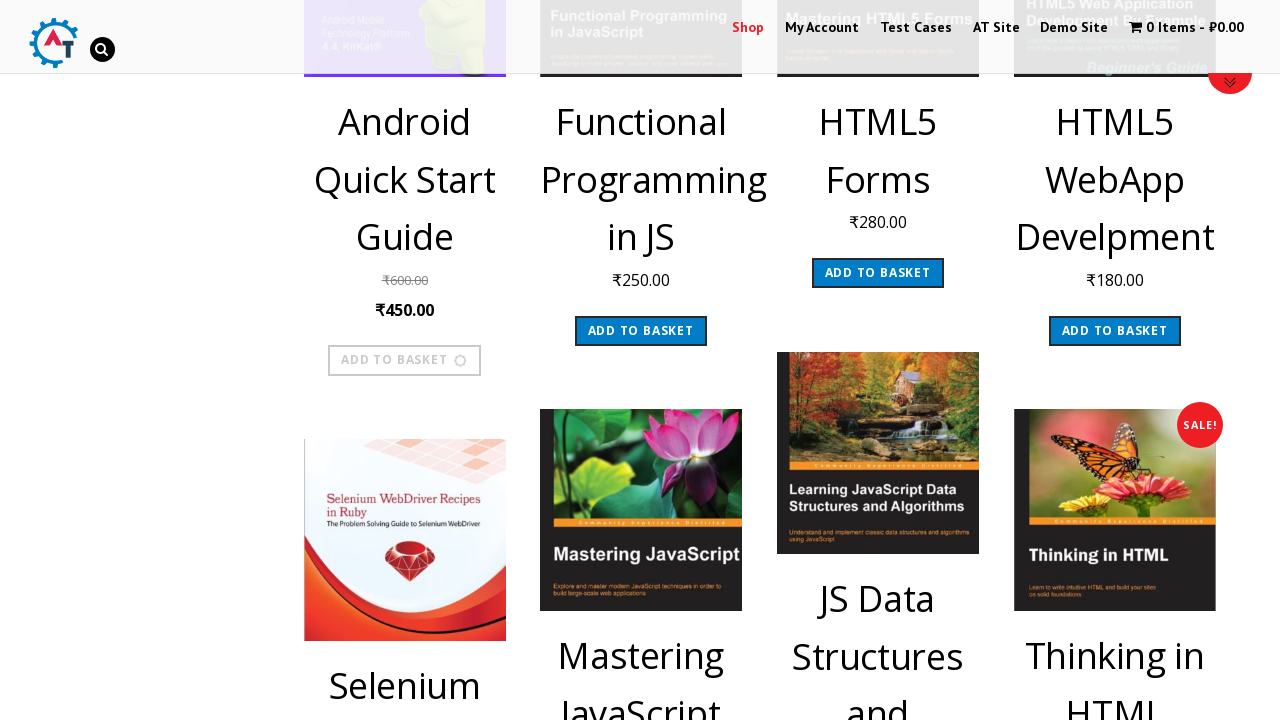

Waited for 'View Basket' link to appear
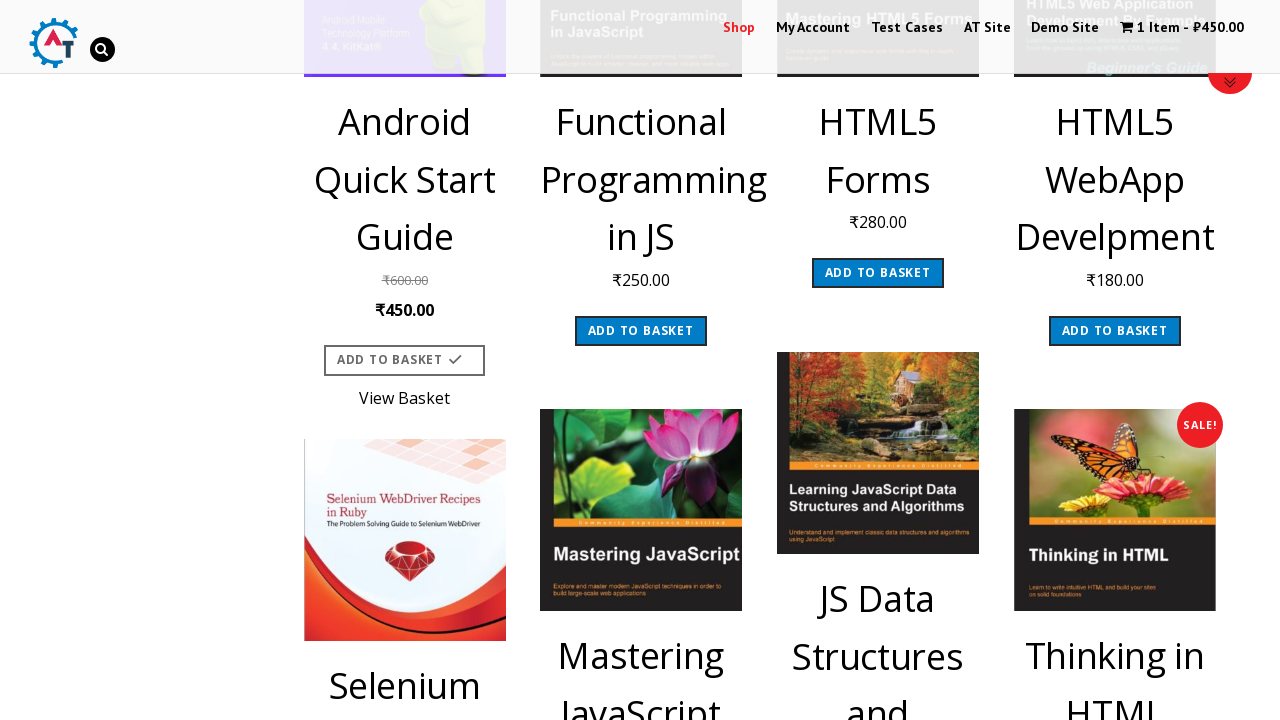

Retrieved text content from 'View Basket' link
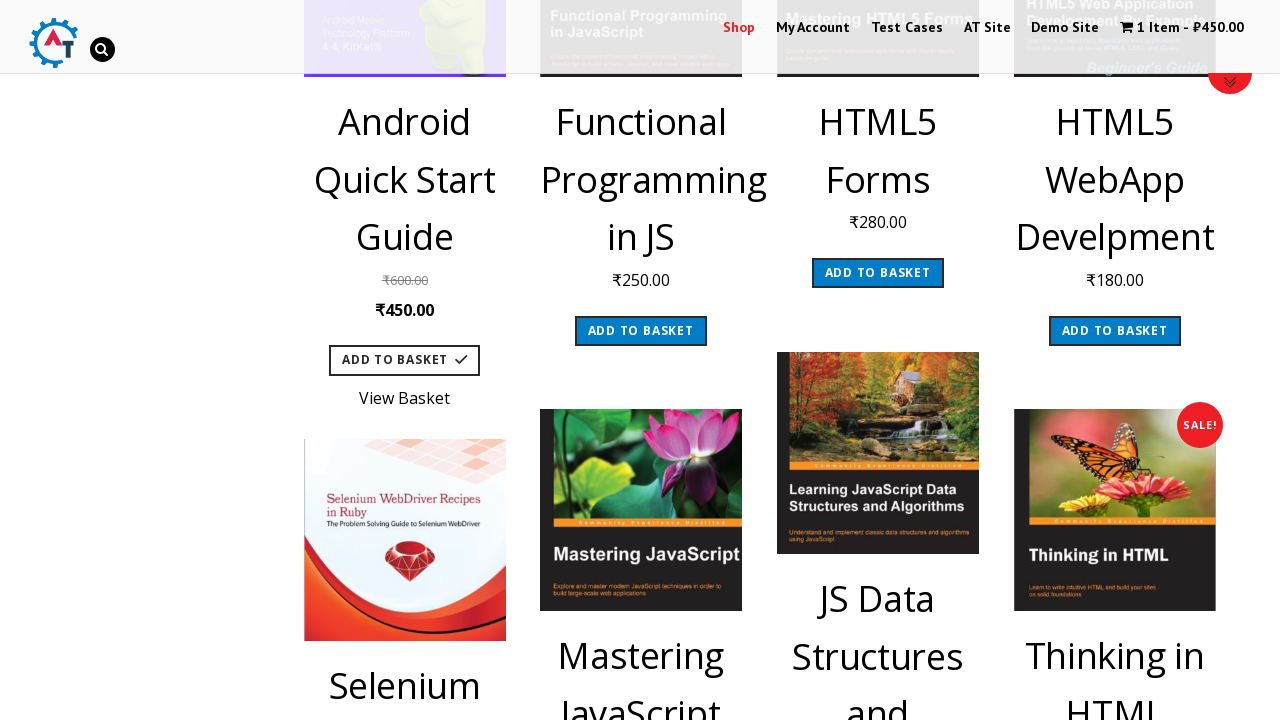

Verified 'View Basket' link text is correct
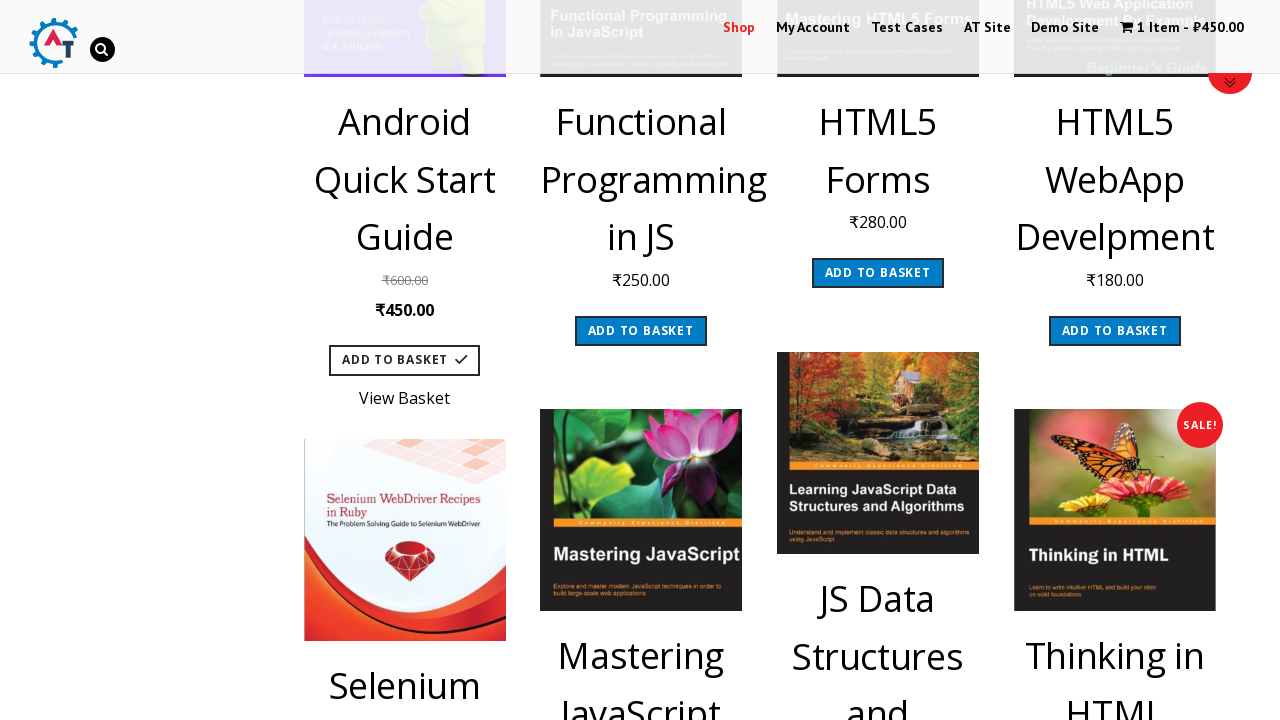

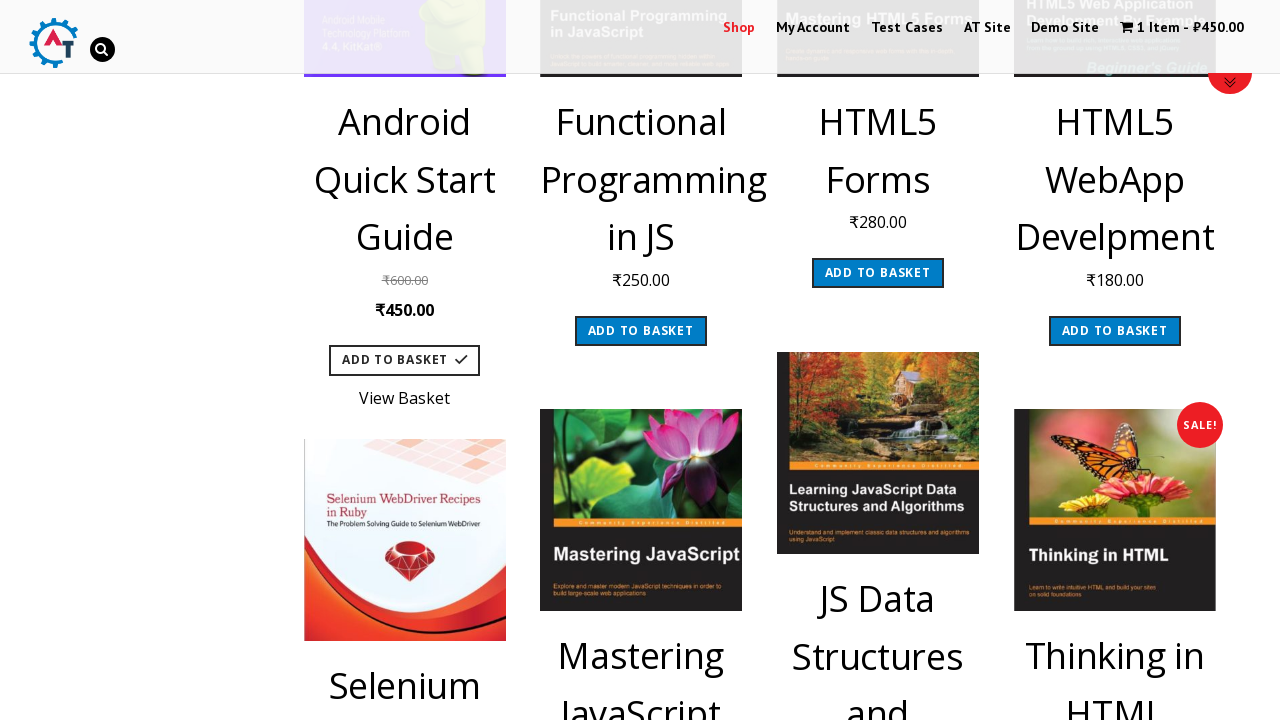